Tests the search functionality on Python.org by entering "pycon" in the search box and submitting the search form, then verifying results are found.

Starting URL: http://www.python.org

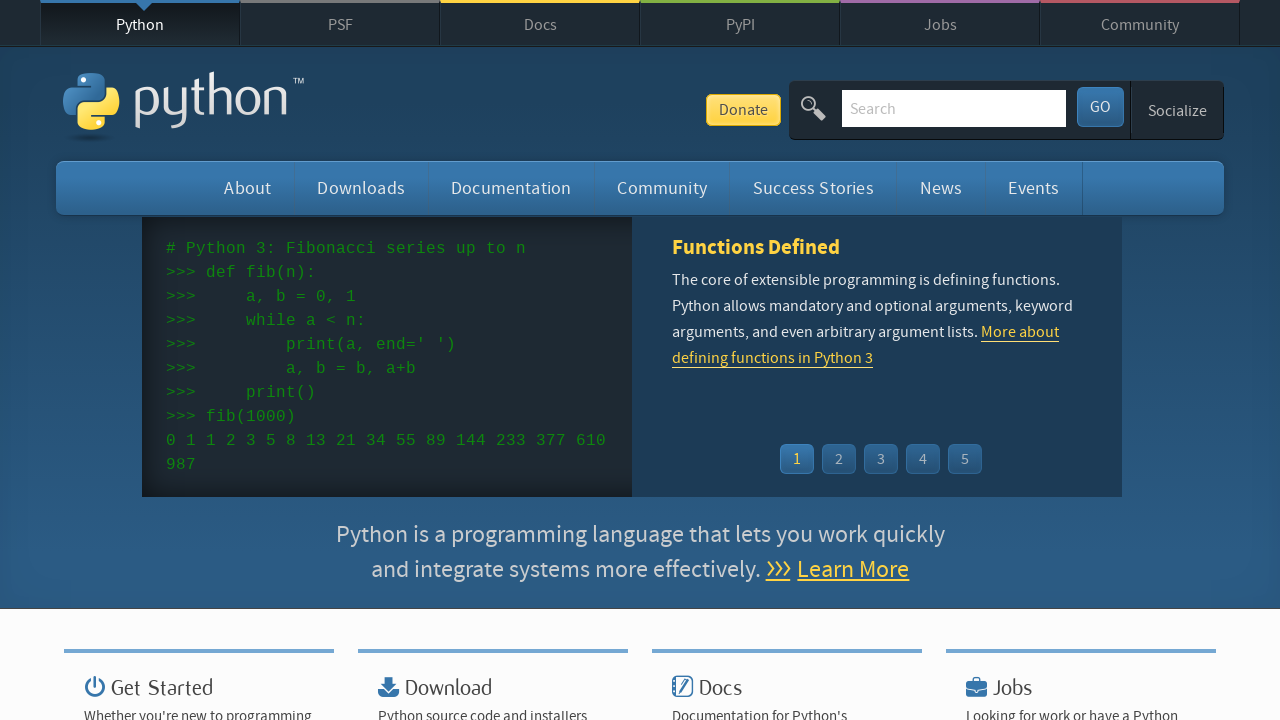

Filled search box with 'pycon' on input[name='q']
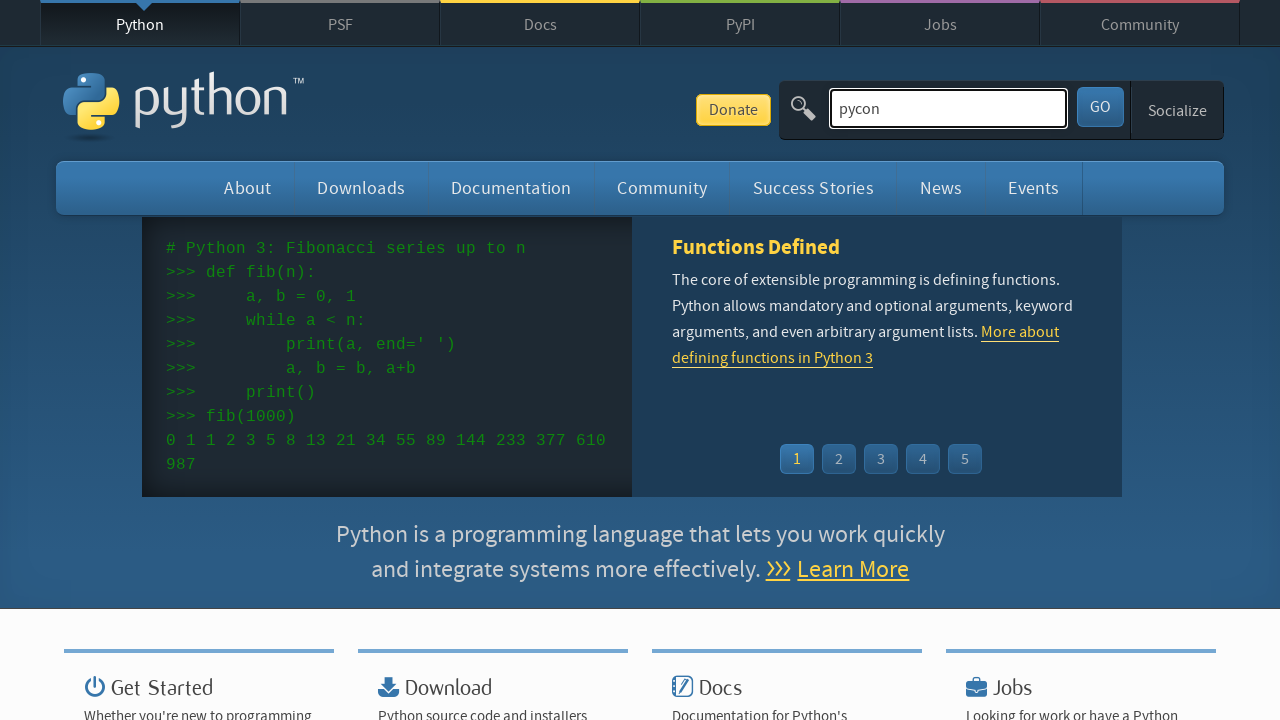

Pressed Enter to submit the search form on input[name='q']
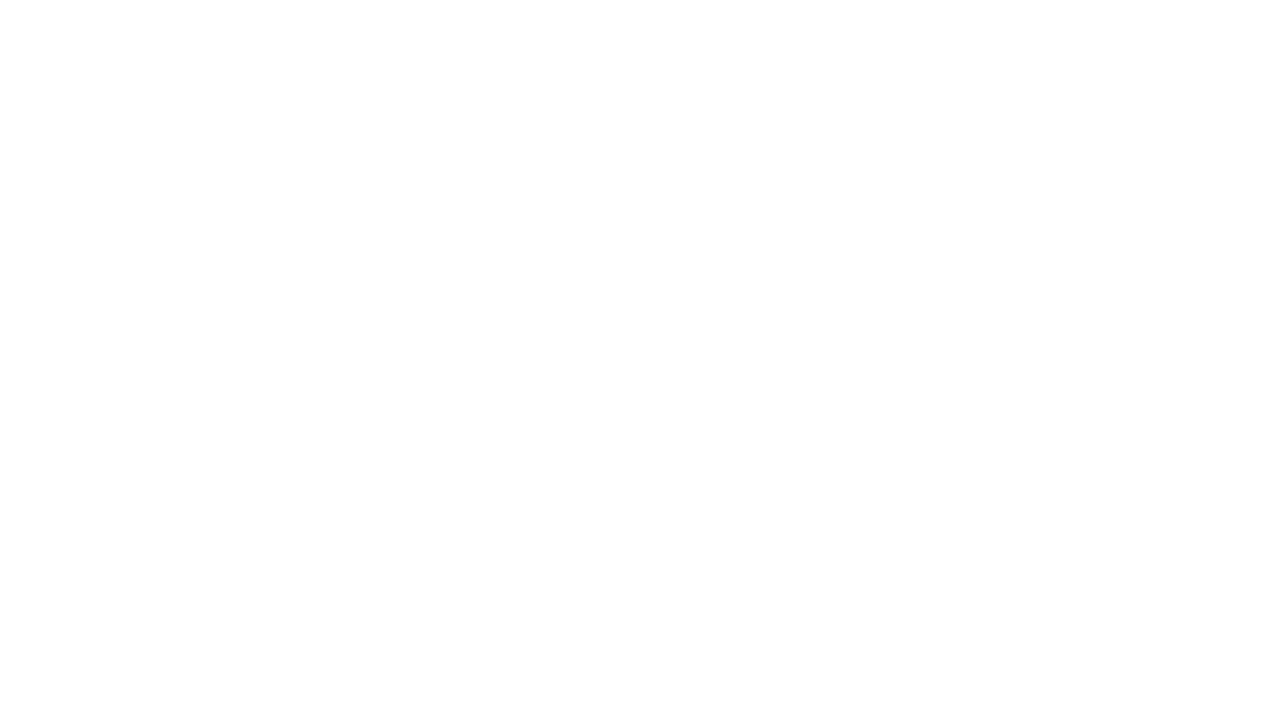

Search results page loaded and network idle
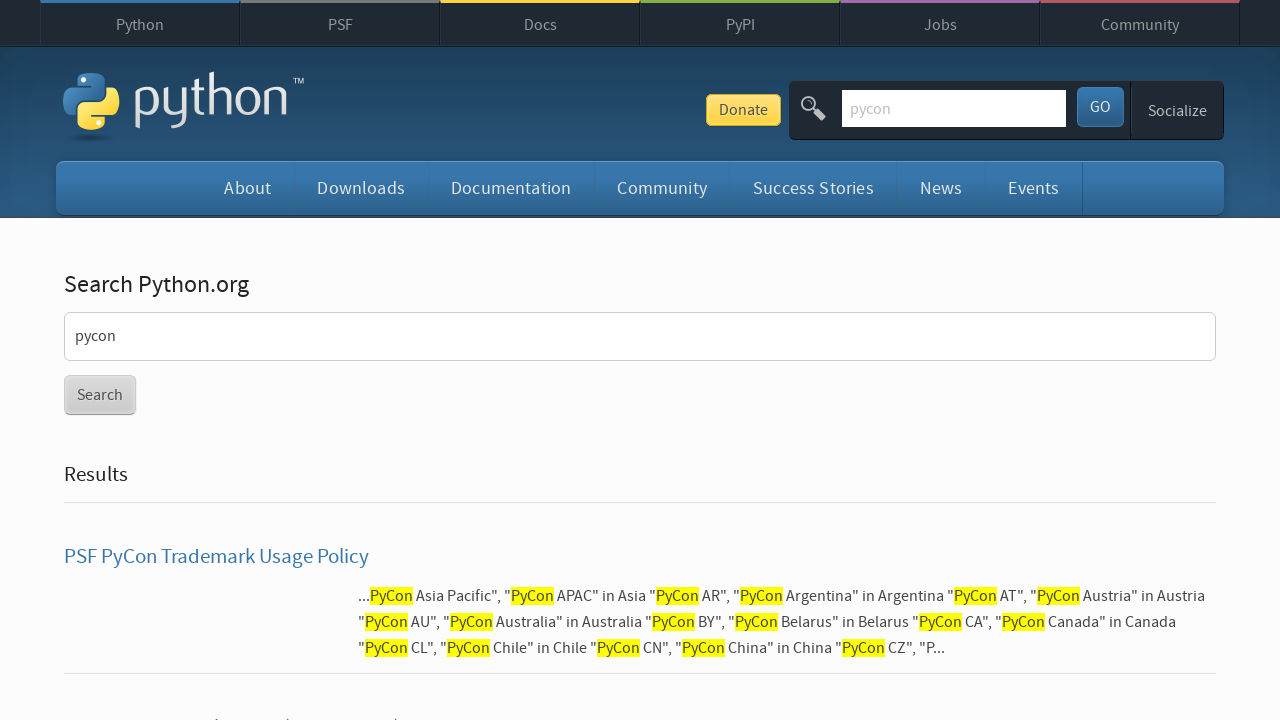

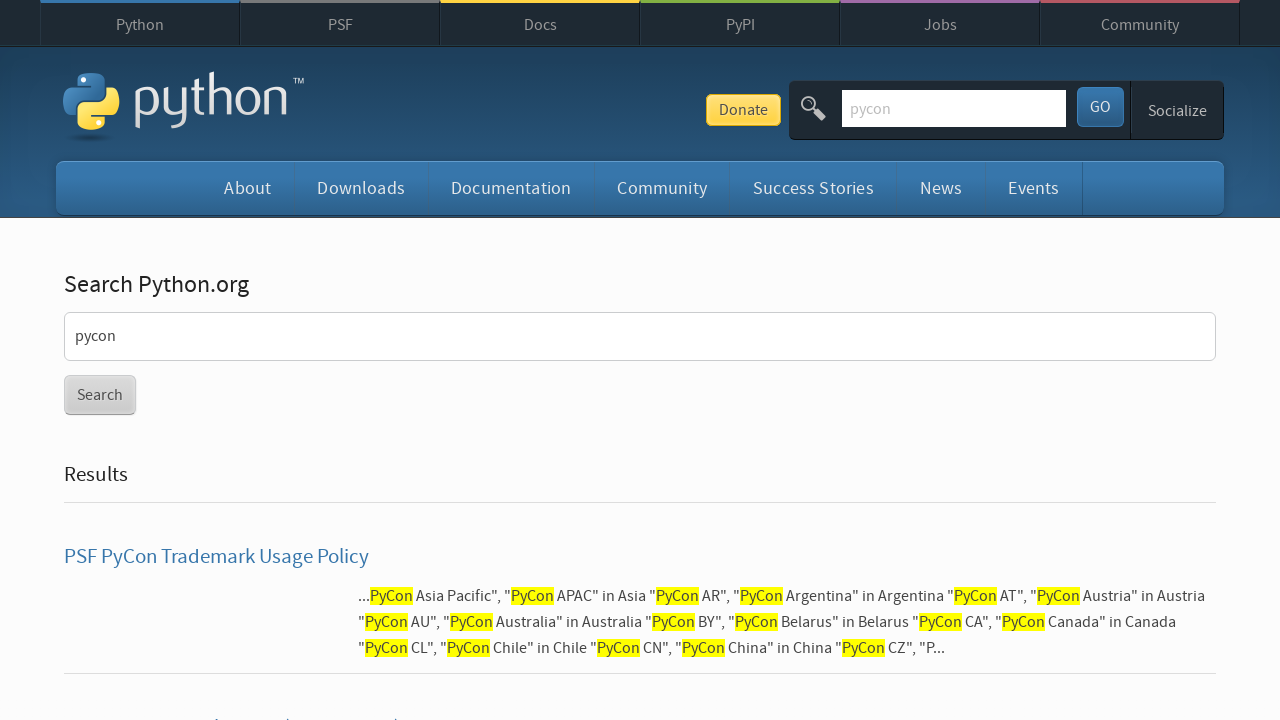